Navigates to the login page and captures a screenshot for visual testing baseline comparison

Starting URL: https://the-internet.herokuapp.com/login

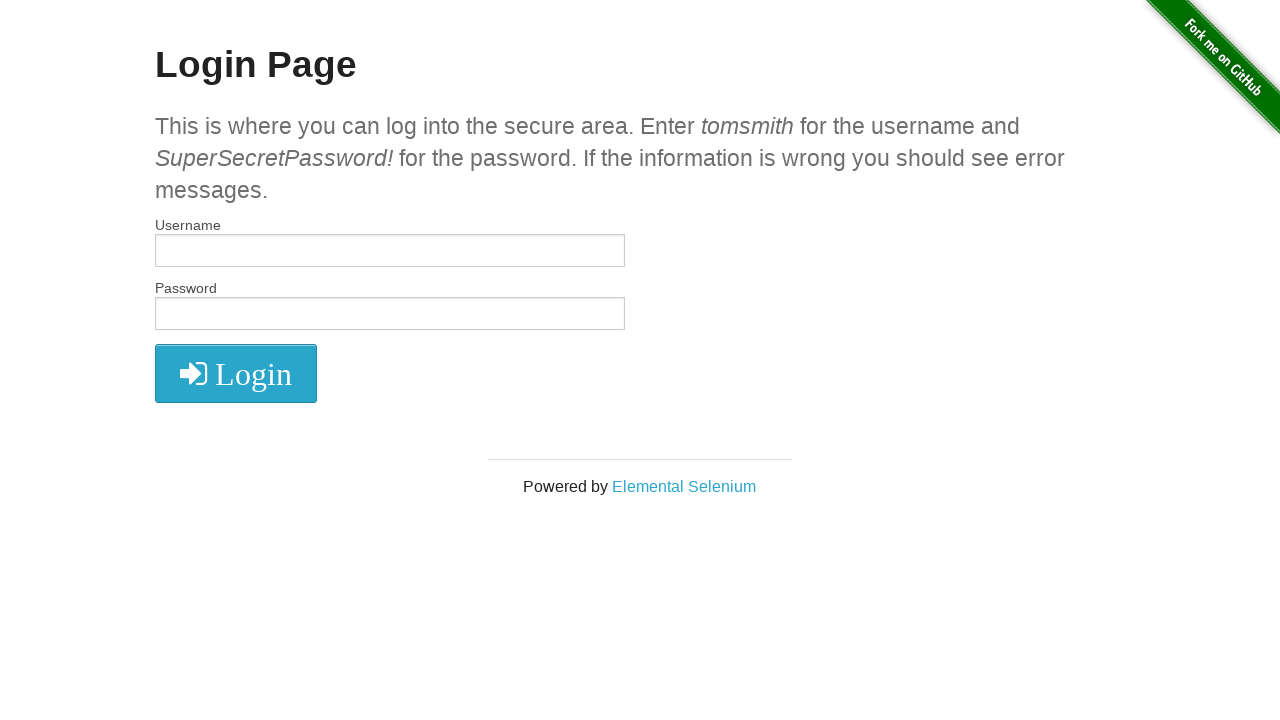

Waited for page to reach networkidle state
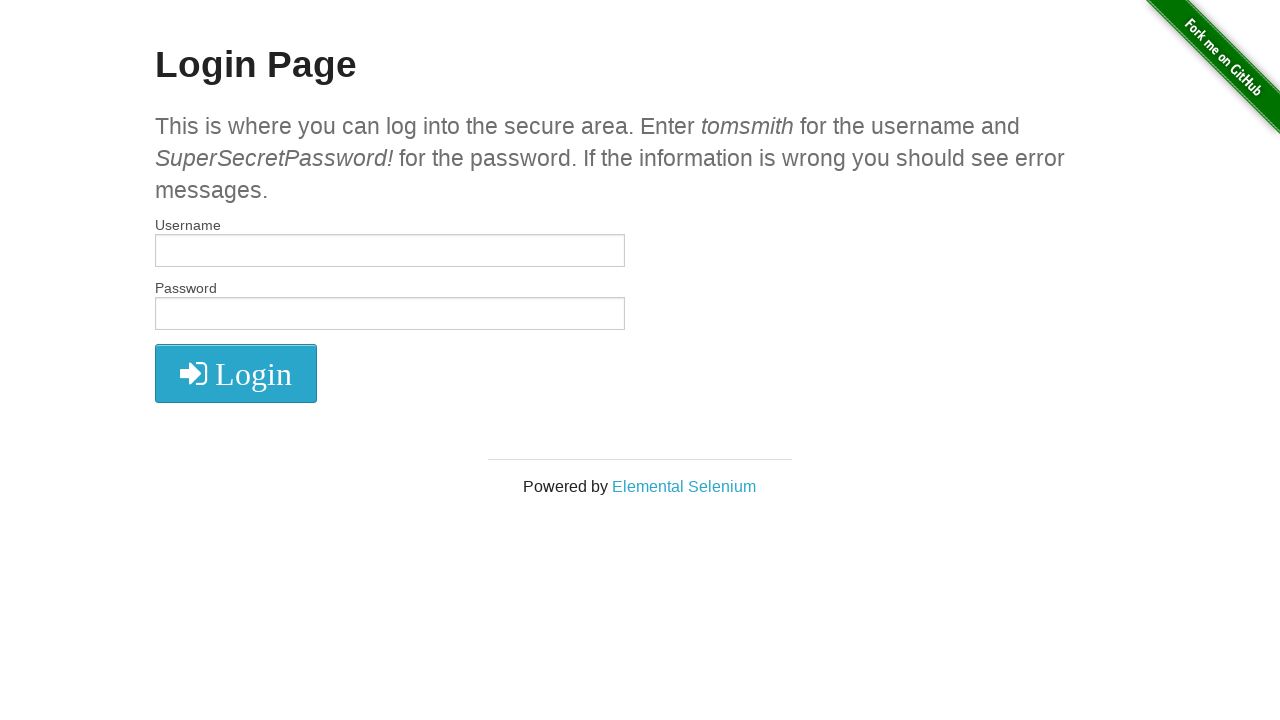

Captured plain screenshot of login page for visual testing baseline comparison
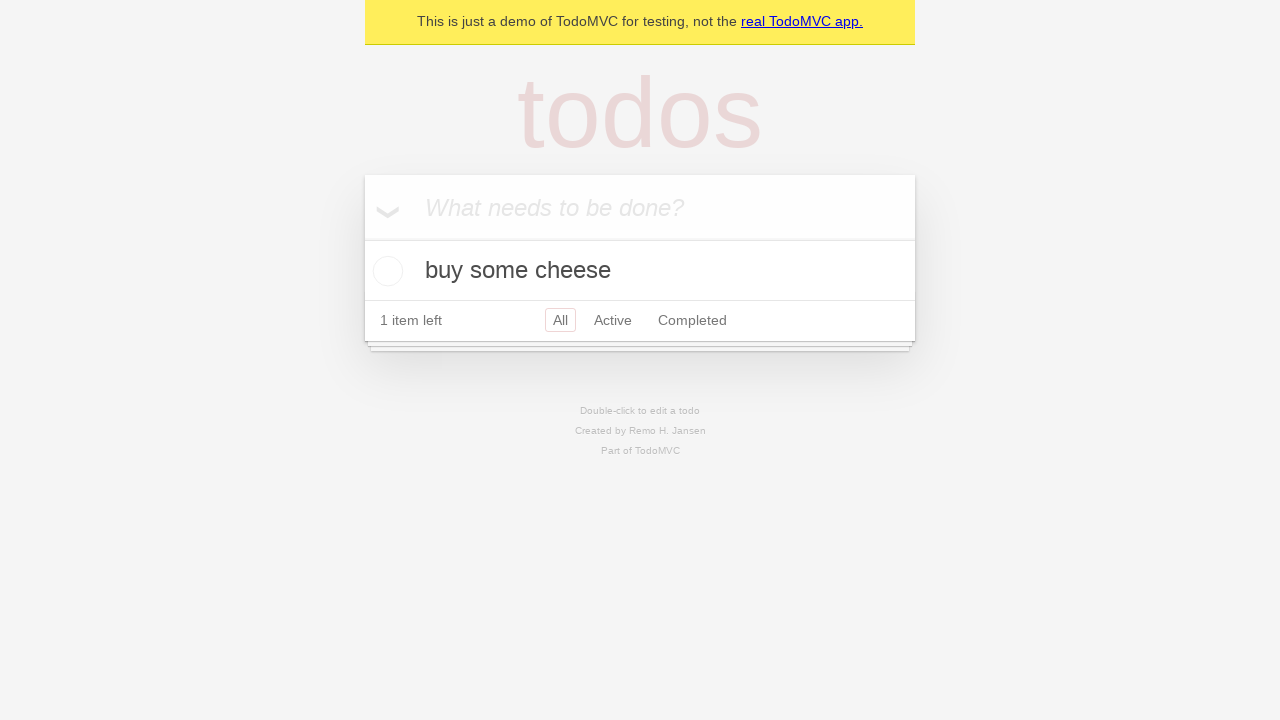

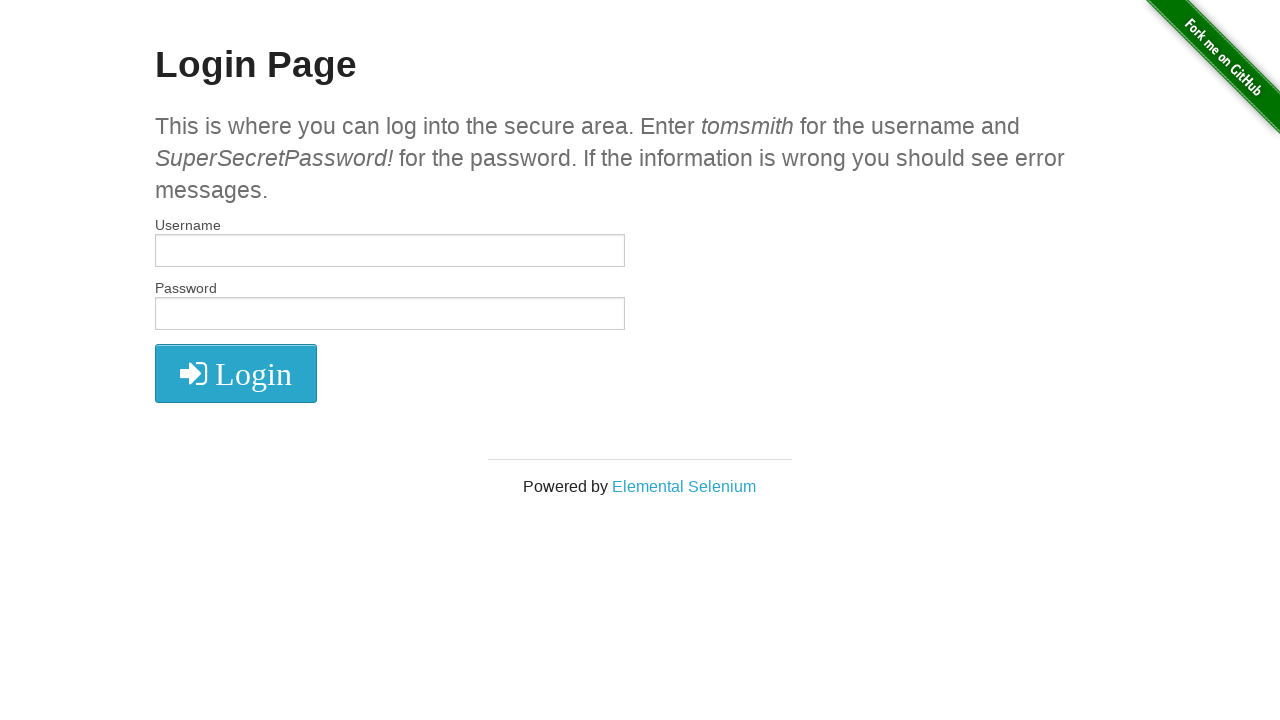